Tests JavaScript prompt dialog by clicking a button, entering text in the prompt, and accepting it

Starting URL: http://omayo.blogspot.com/

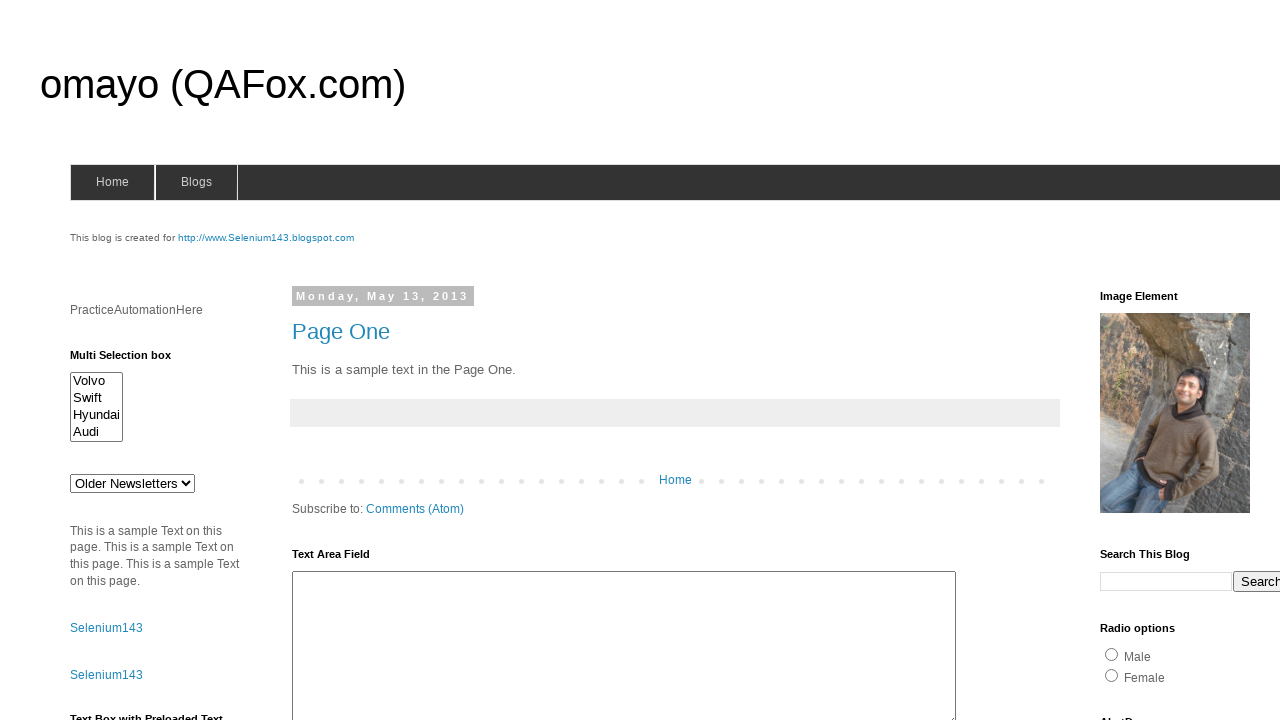

Set up dialog handler to accept prompt with text 'My name is rajat sharma'
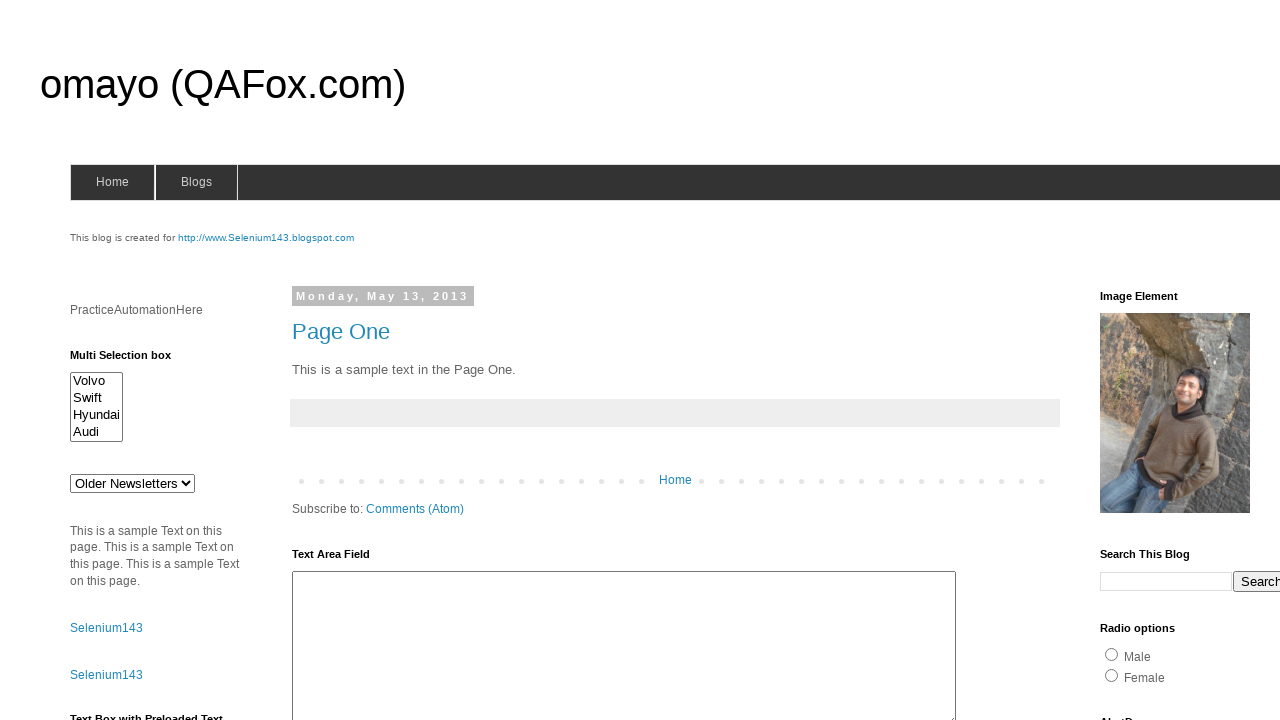

Clicked prompt button to trigger JavaScript prompt dialog at (1140, 361) on #prompt
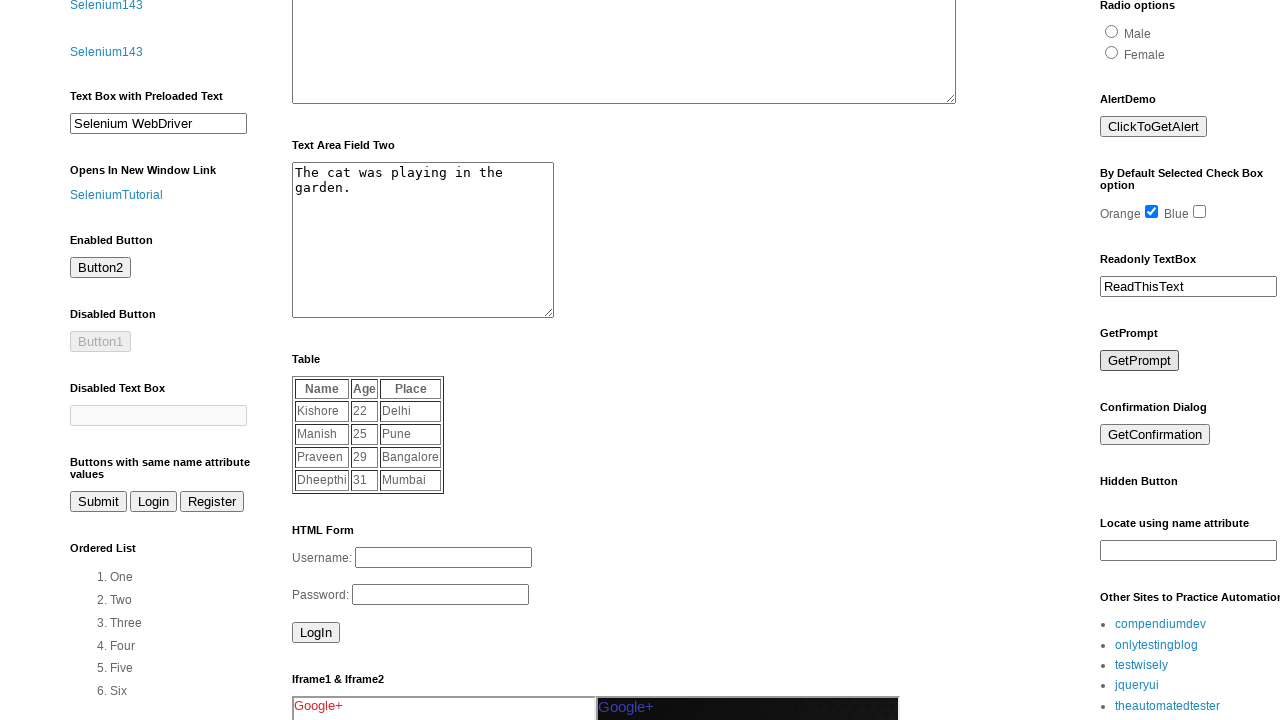

Waited for prompt dialog to be processed and accepted
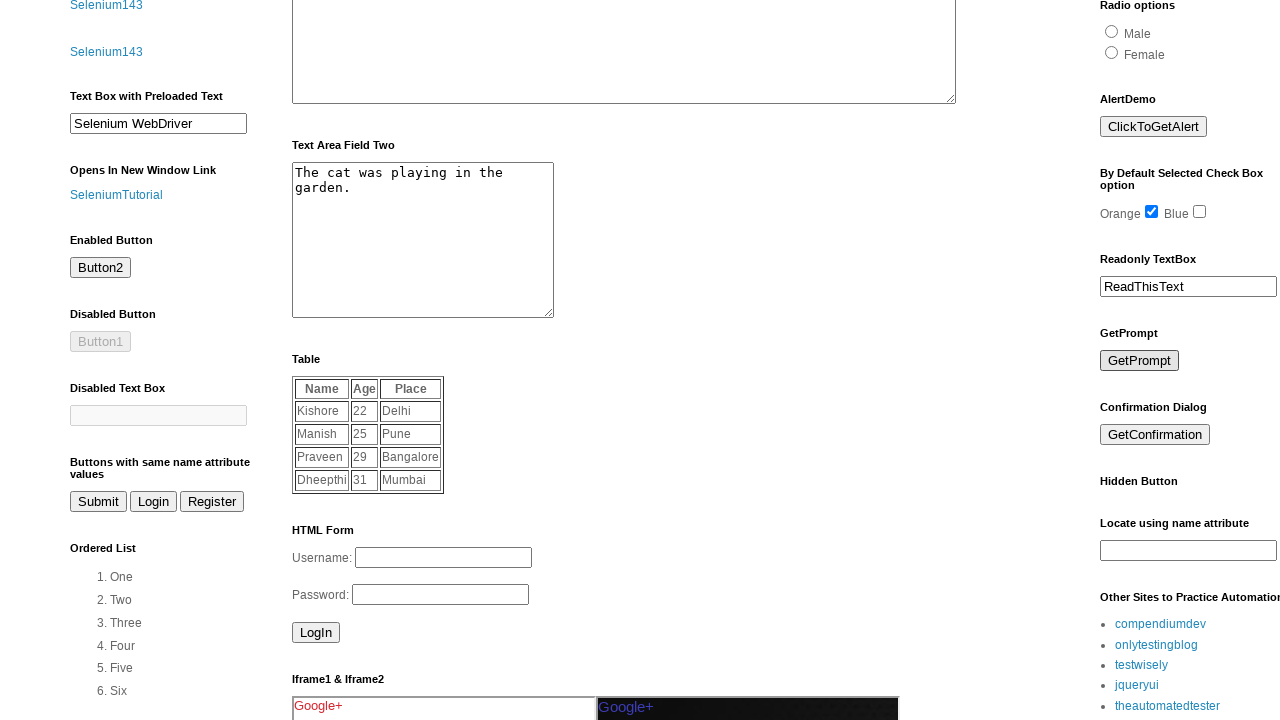

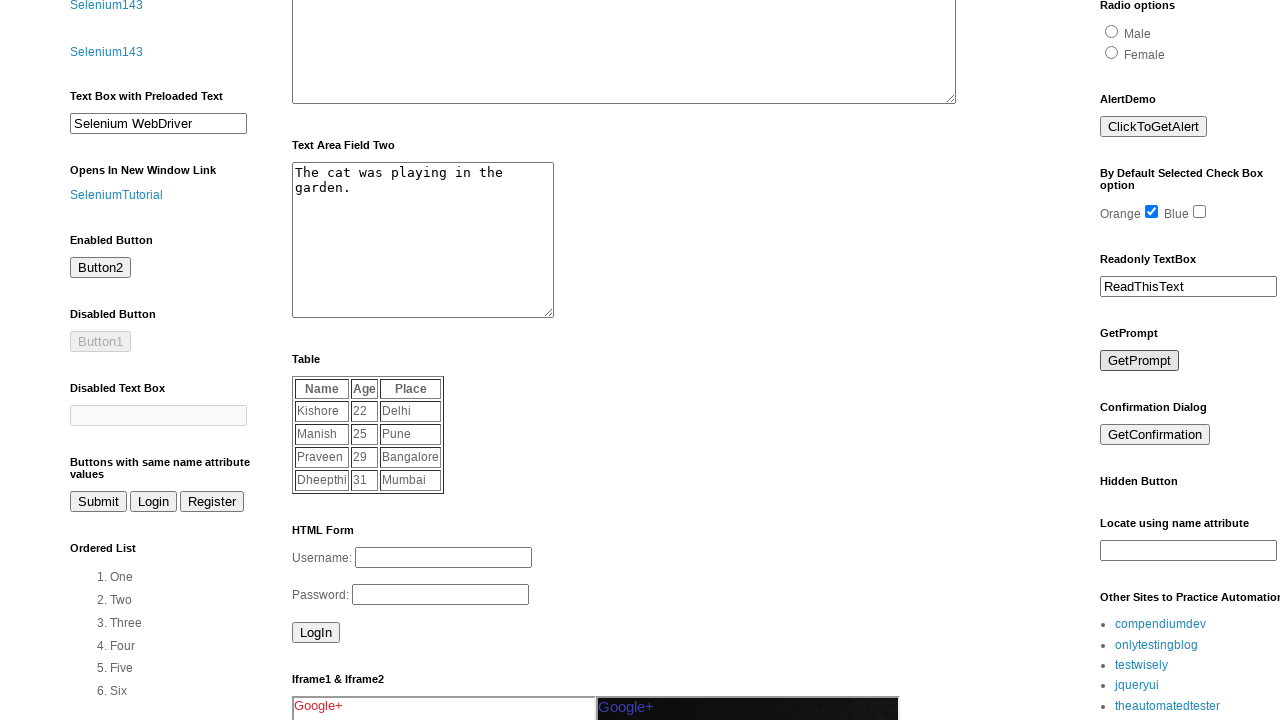